Tests flight search functionality by selecting departure and destination cities, then verifying the search results page displays the correct route

Starting URL: http://blazedemo.com/

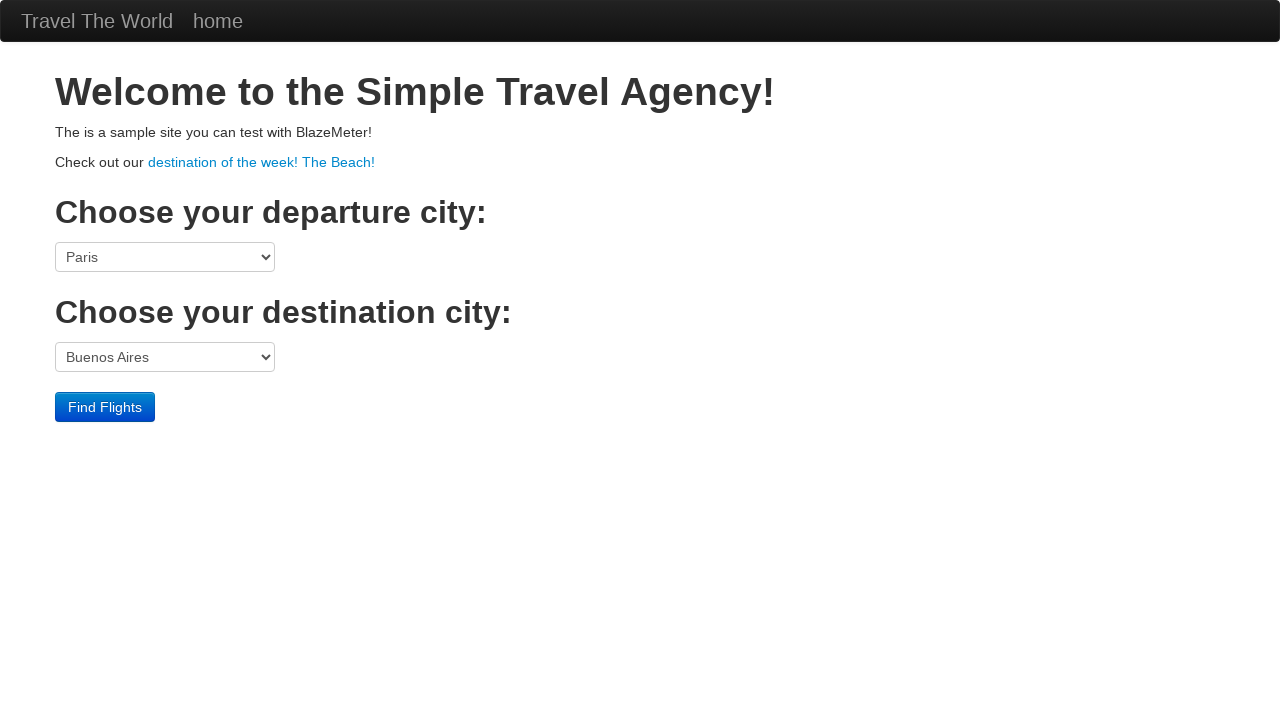

Selected 'Paris' as departure city on select[name='fromPort']
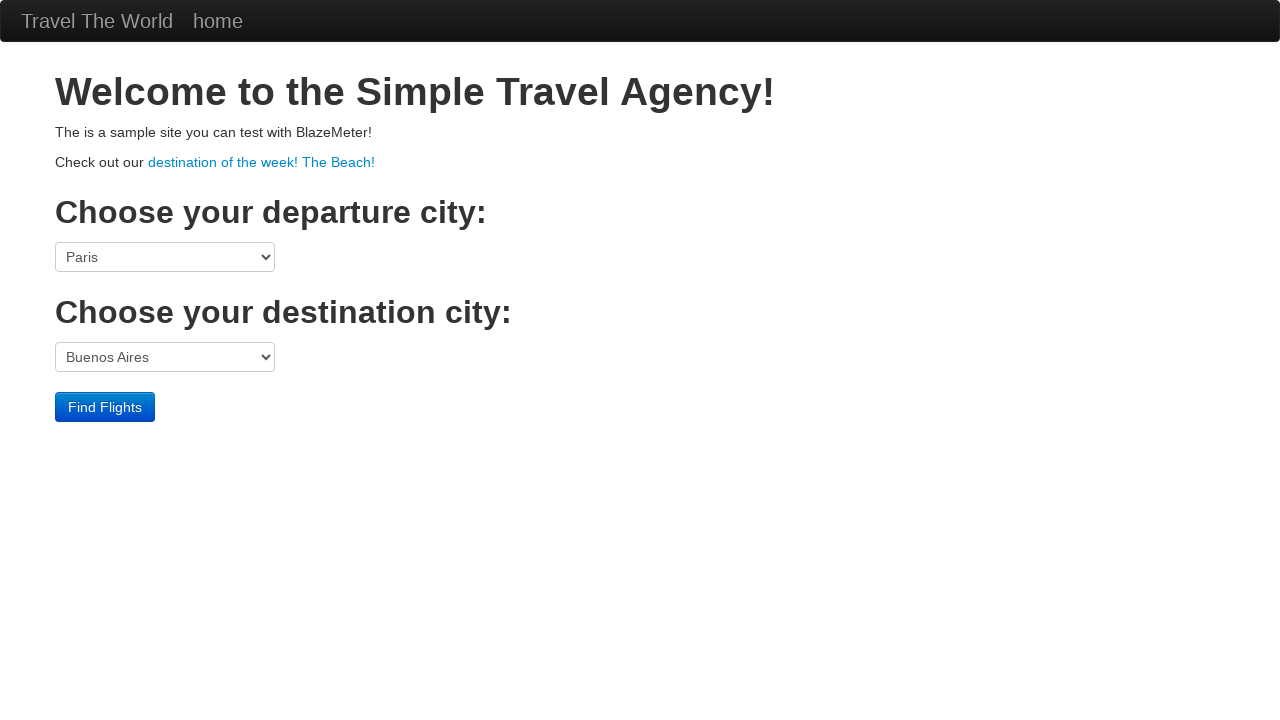

Selected 'London' as destination city on select[name='toPort']
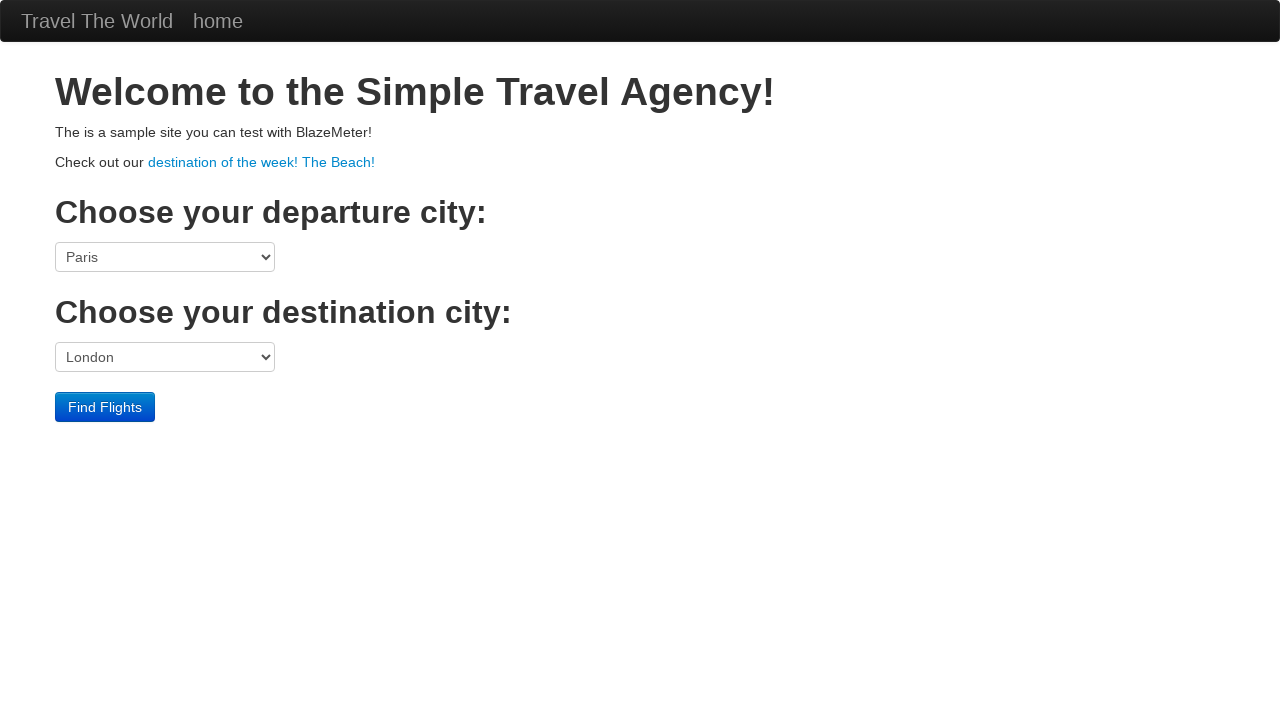

Clicked 'Find Flights' button to search at (105, 407) on input[value='Find Flights']
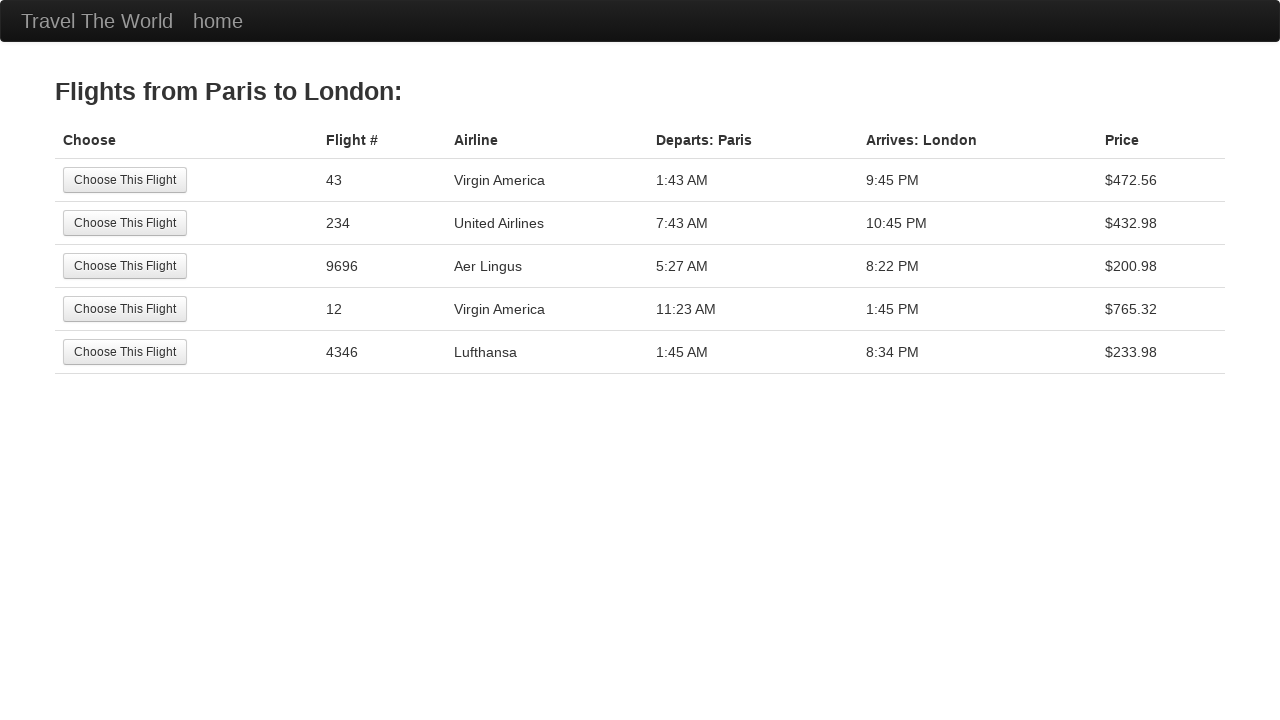

Flight search results page loaded
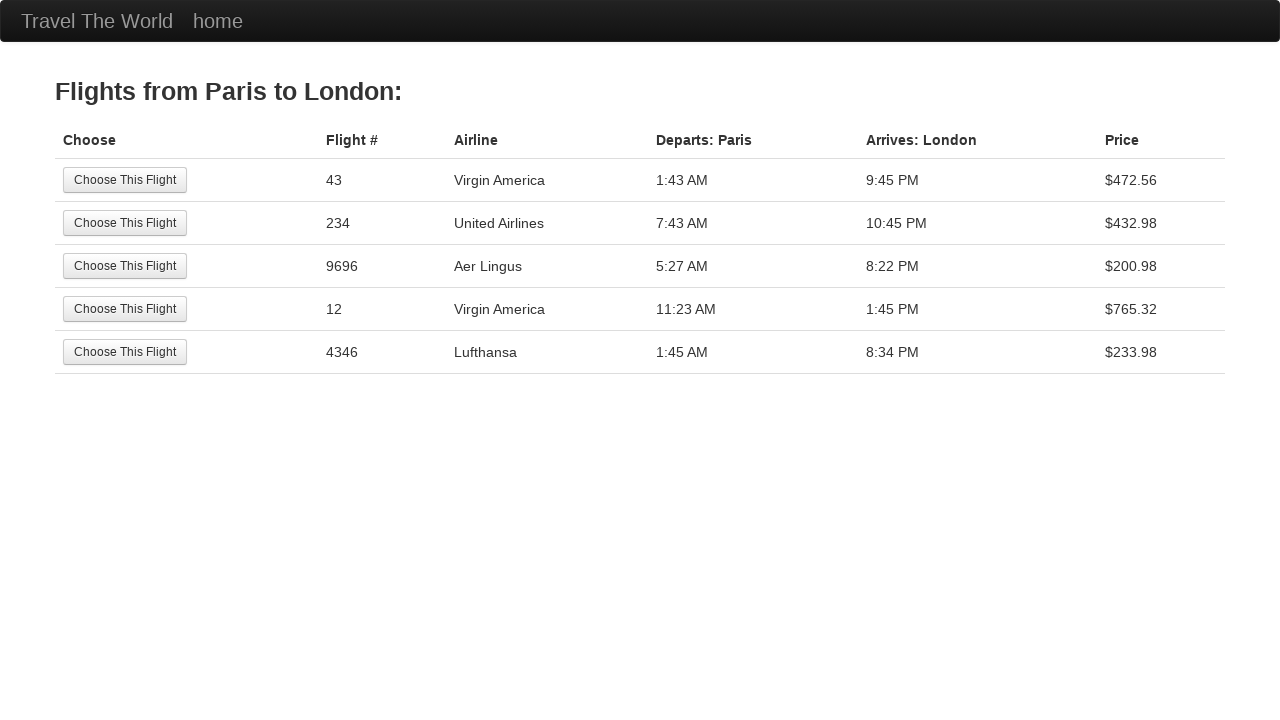

Retrieved heading text: 'Flights from Paris to London:'
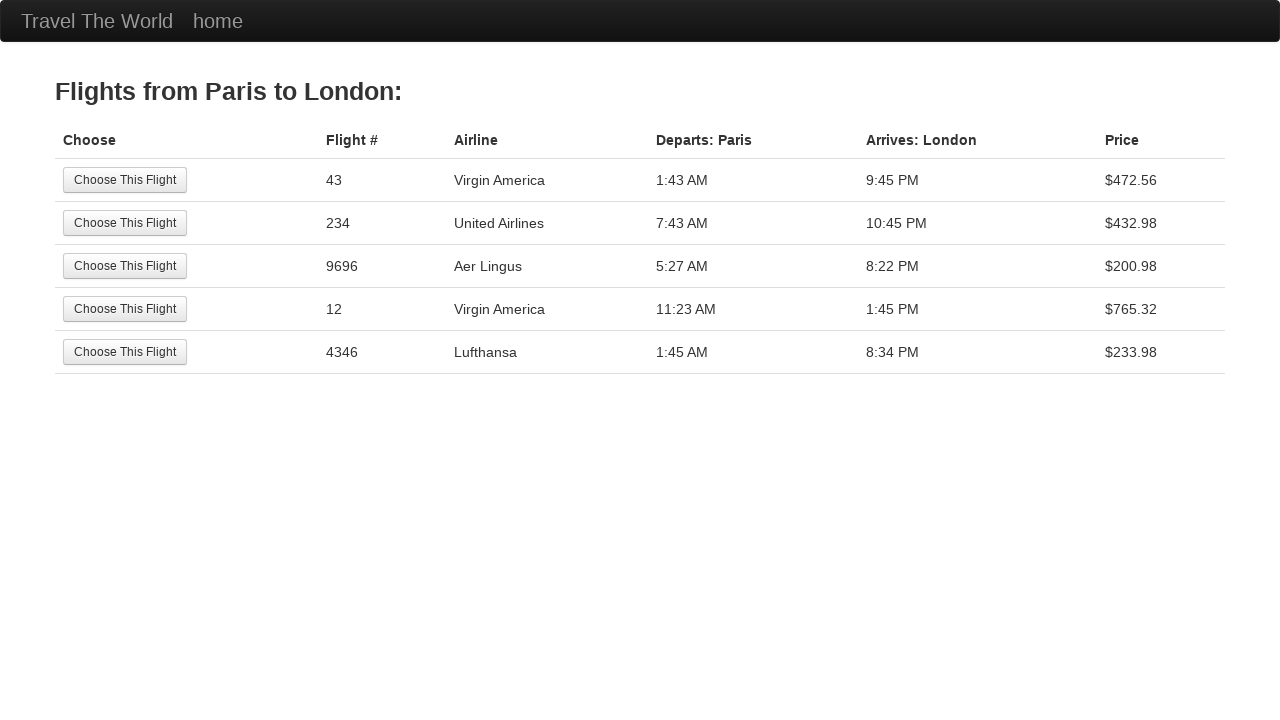

Verified that heading displays correct route: 'Flights from Paris to London:'
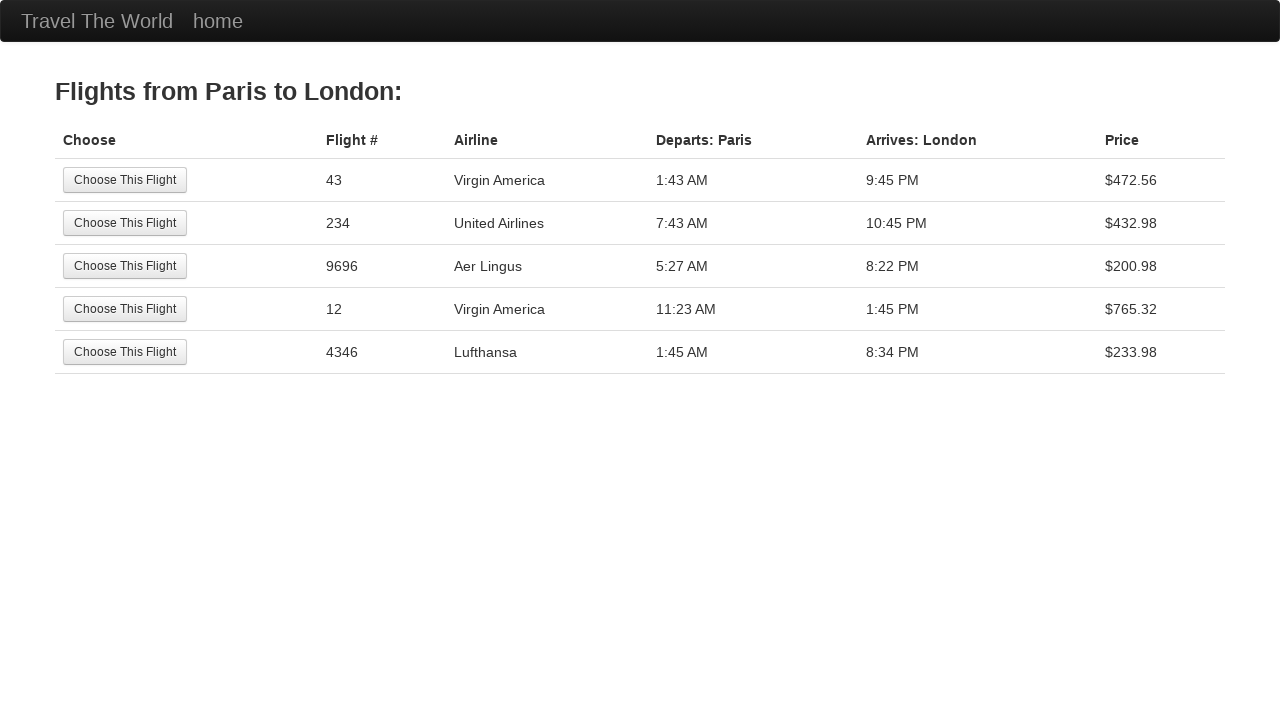

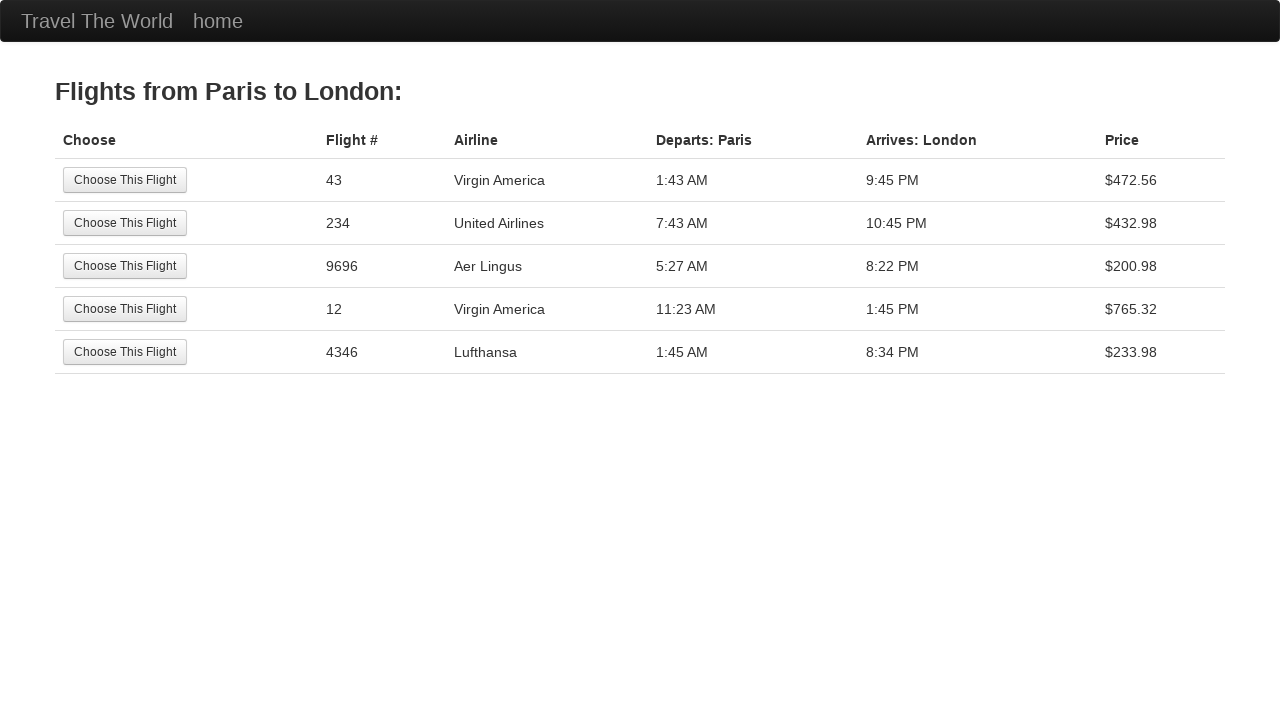